Tests returning a rented cat and verifying the return status

Starting URL: https://cs1632.appspot.com/

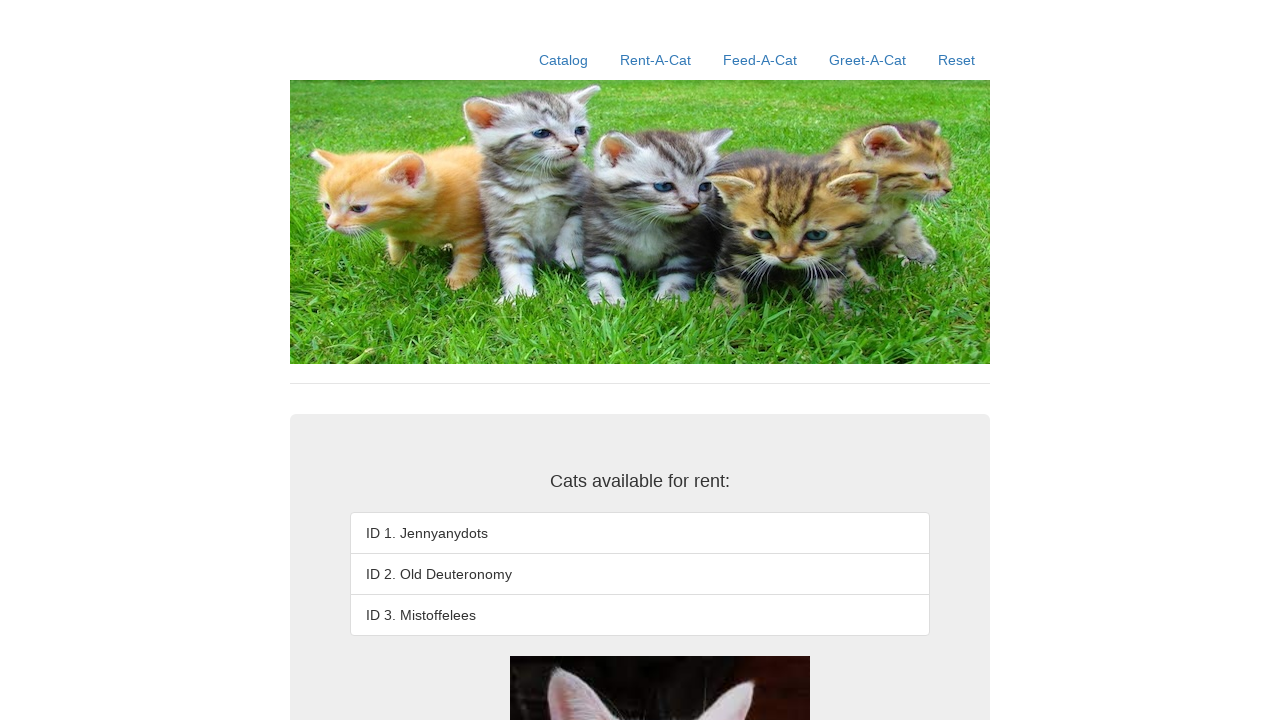

Set cookies to simulate rental state (cat 1: not rented, cat 2: rented, cat 3: not rented)
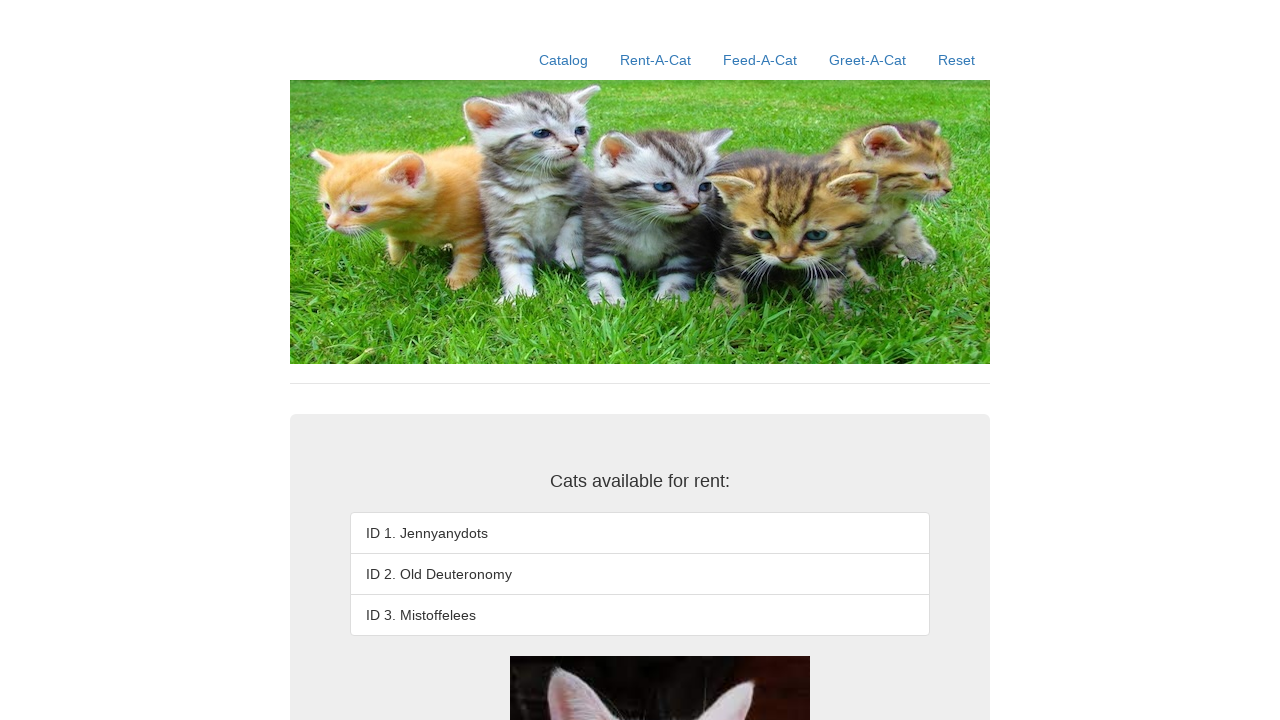

Clicked on cat ID 1 at (640, 533) on #cat-id1
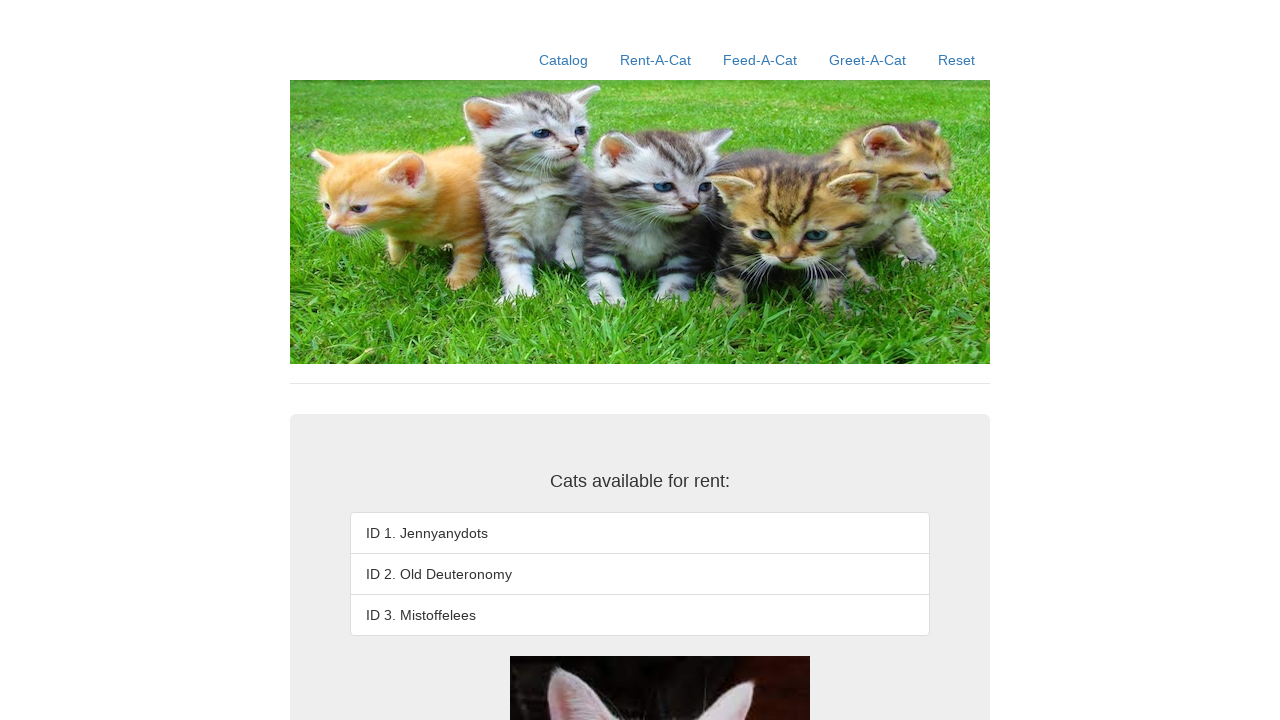

Clicked on 'Rent-A-Cat' link to navigate back to main page at (656, 60) on a:has-text('Rent-A-Cat')
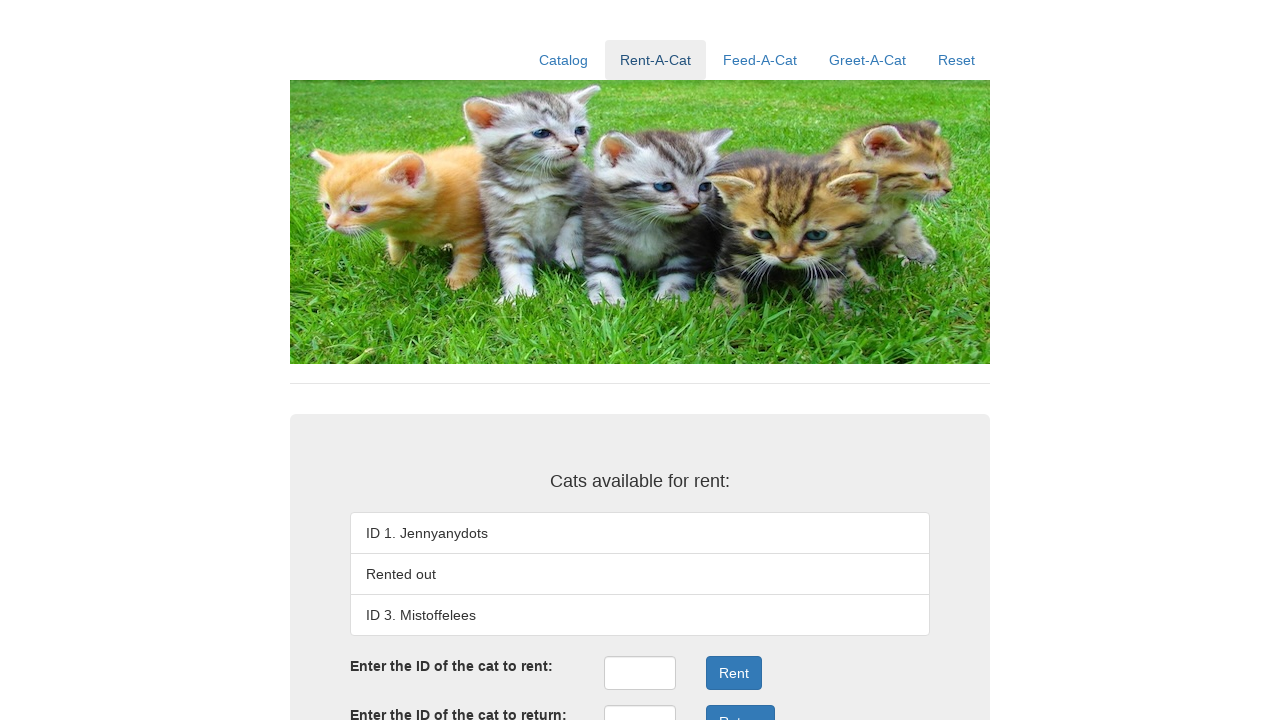

Verified cat ID 1 displays as 'ID 1. Jennyanydots' (not rented)
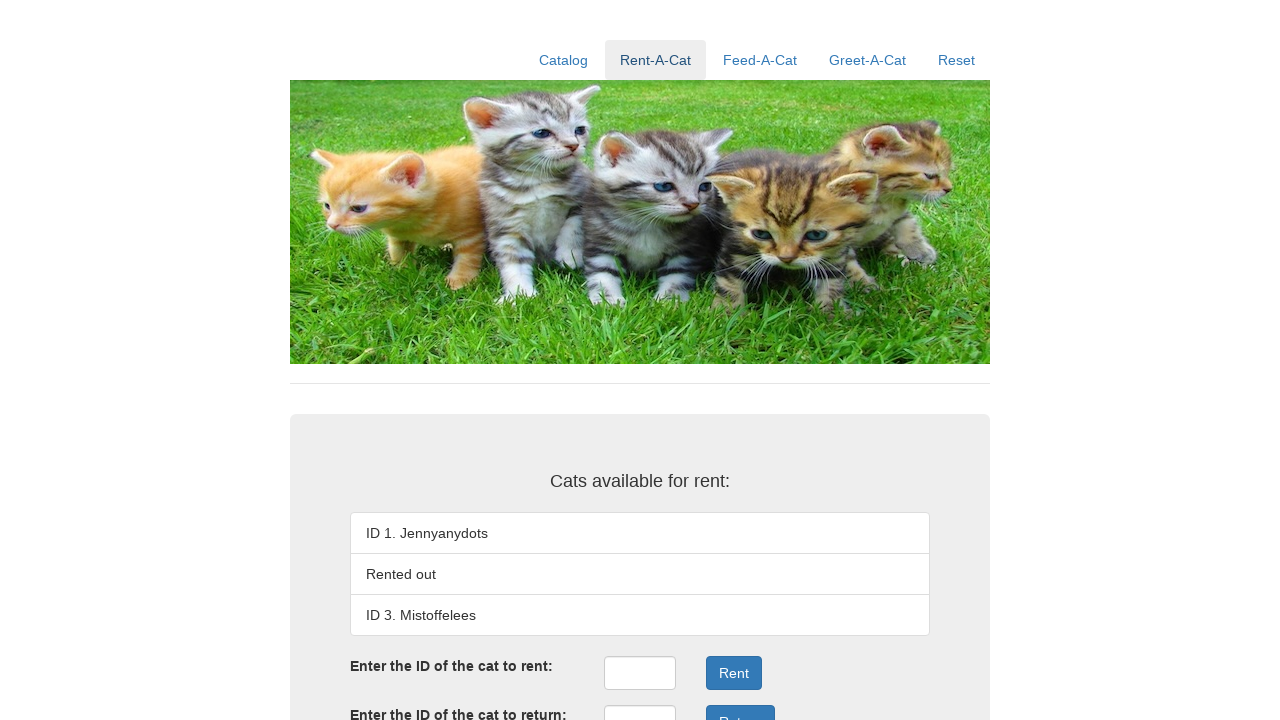

Clicked on cat ID 2 at (640, 574) on #cat-id2
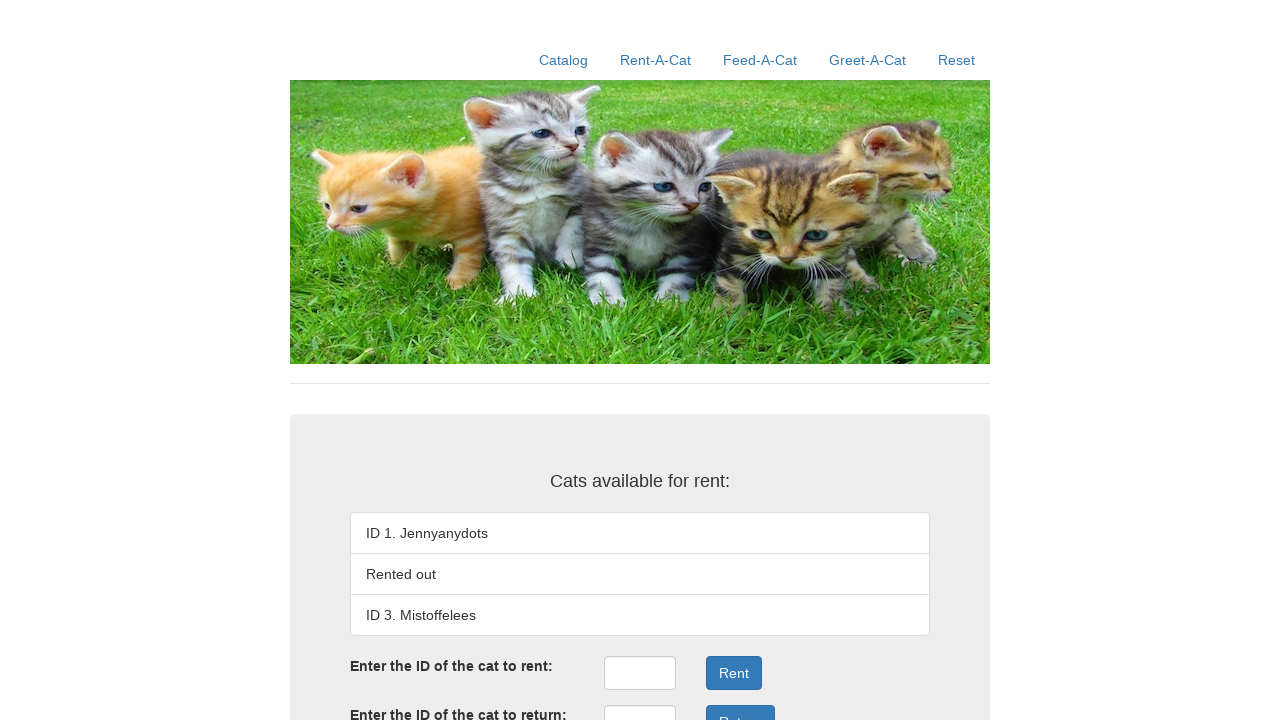

Verified cat ID 2 displays as 'Rented out'
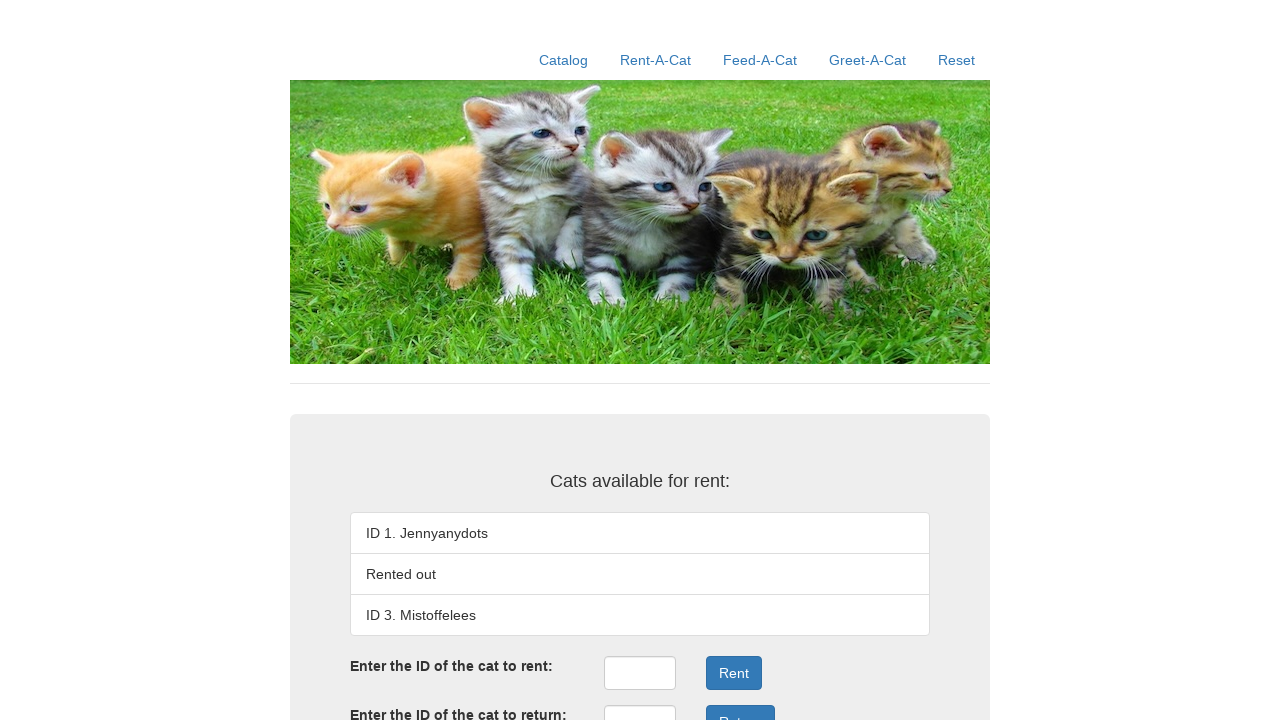

Clicked on cat ID 3 at (640, 615) on #cat-id3
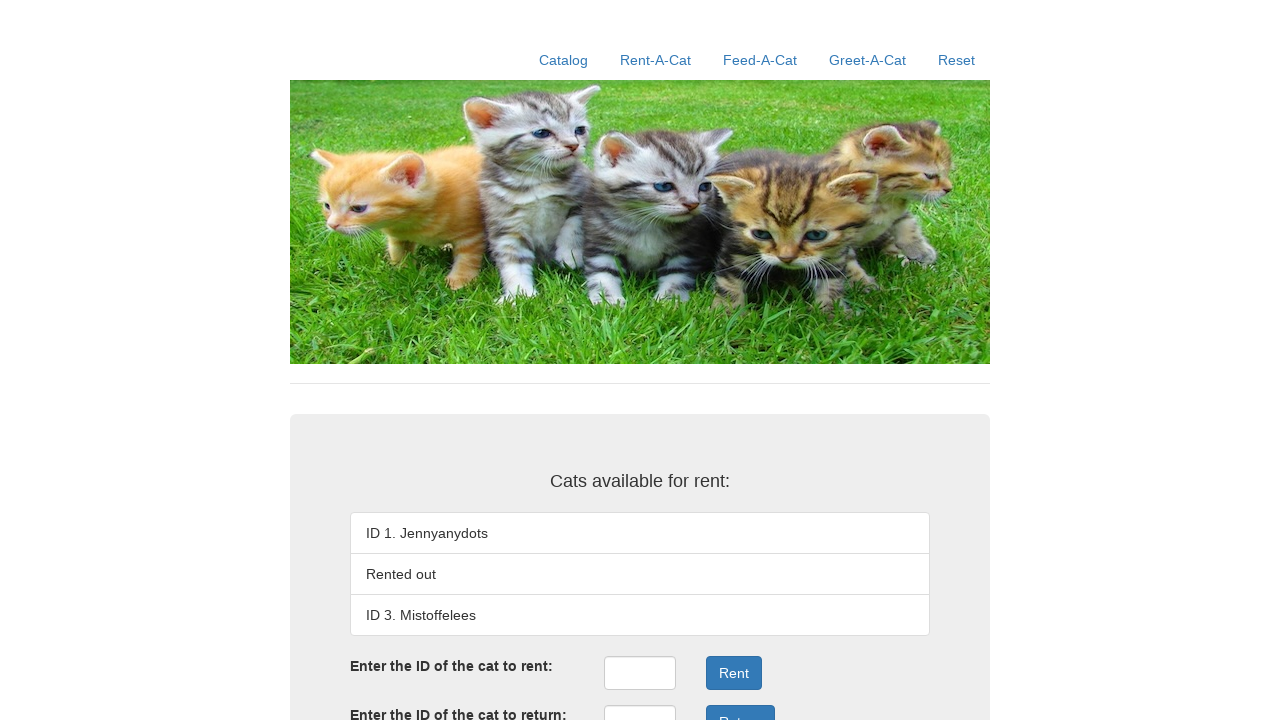

Verified cat ID 3 displays as 'ID 3. Mistoffelees' (not rented)
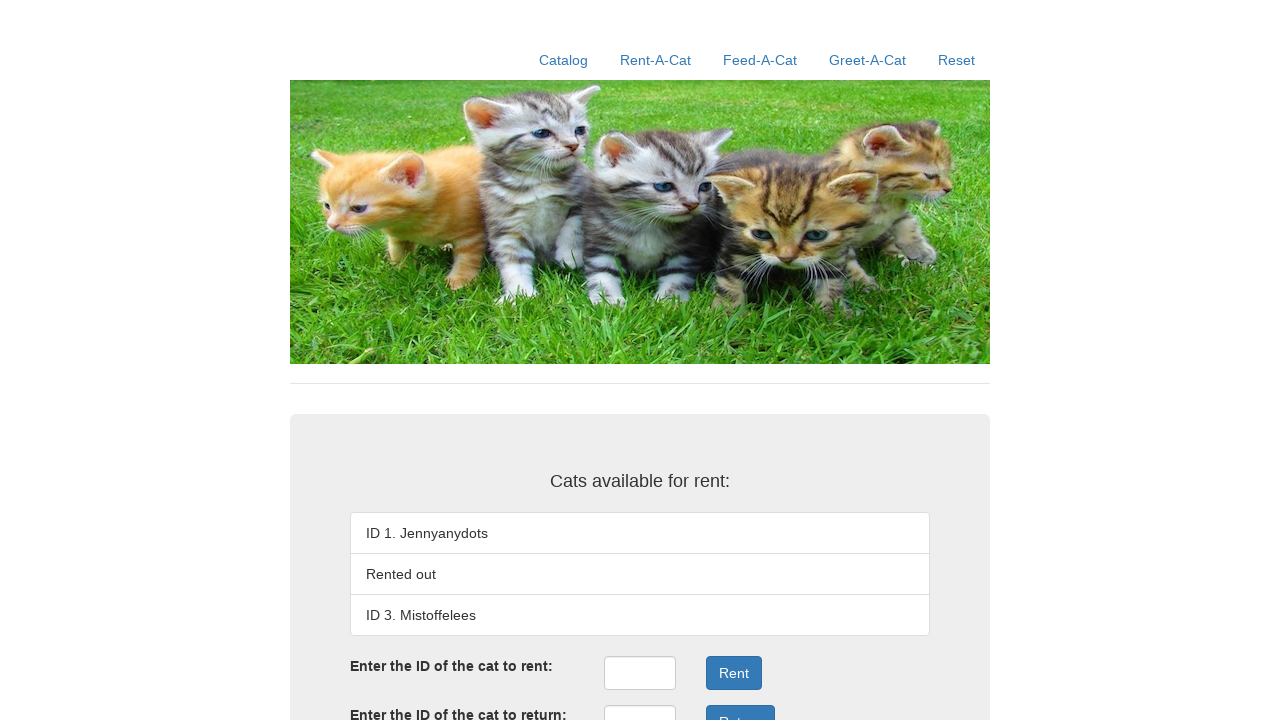

Clicked on return ID input field at (640, 703) on #returnID
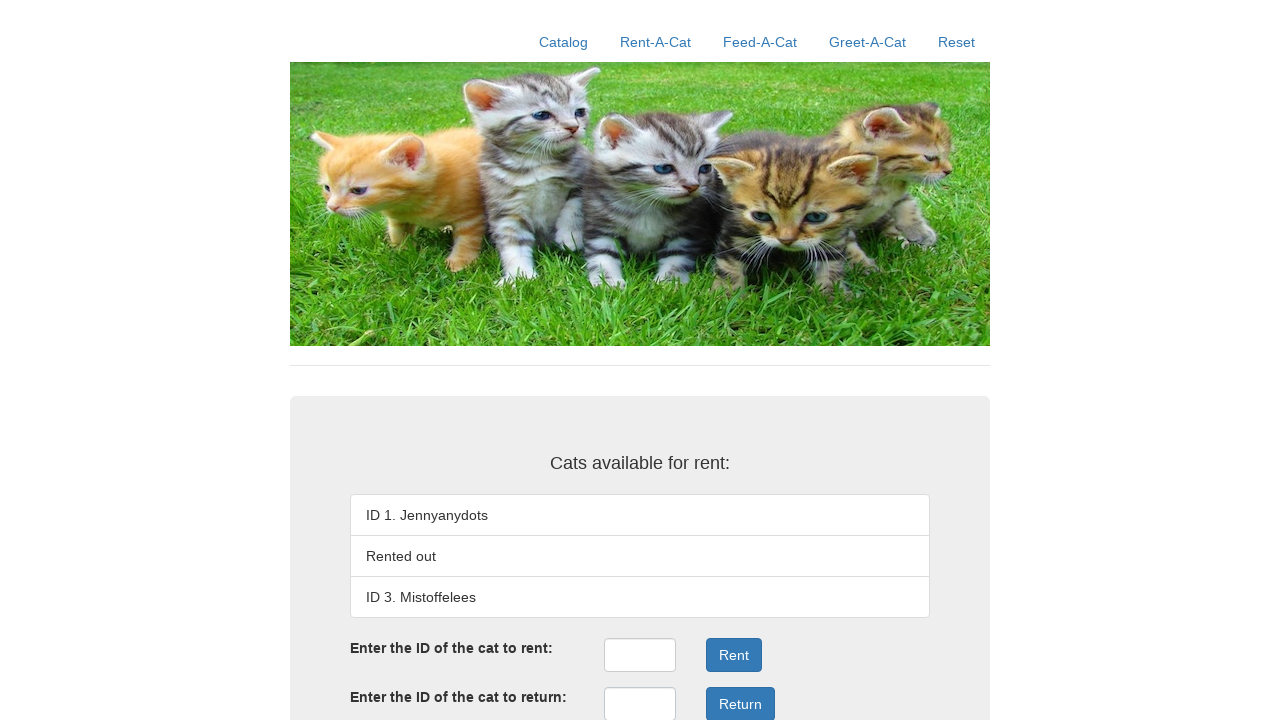

Filled return ID field with '2' to return cat ID 2 on #returnID
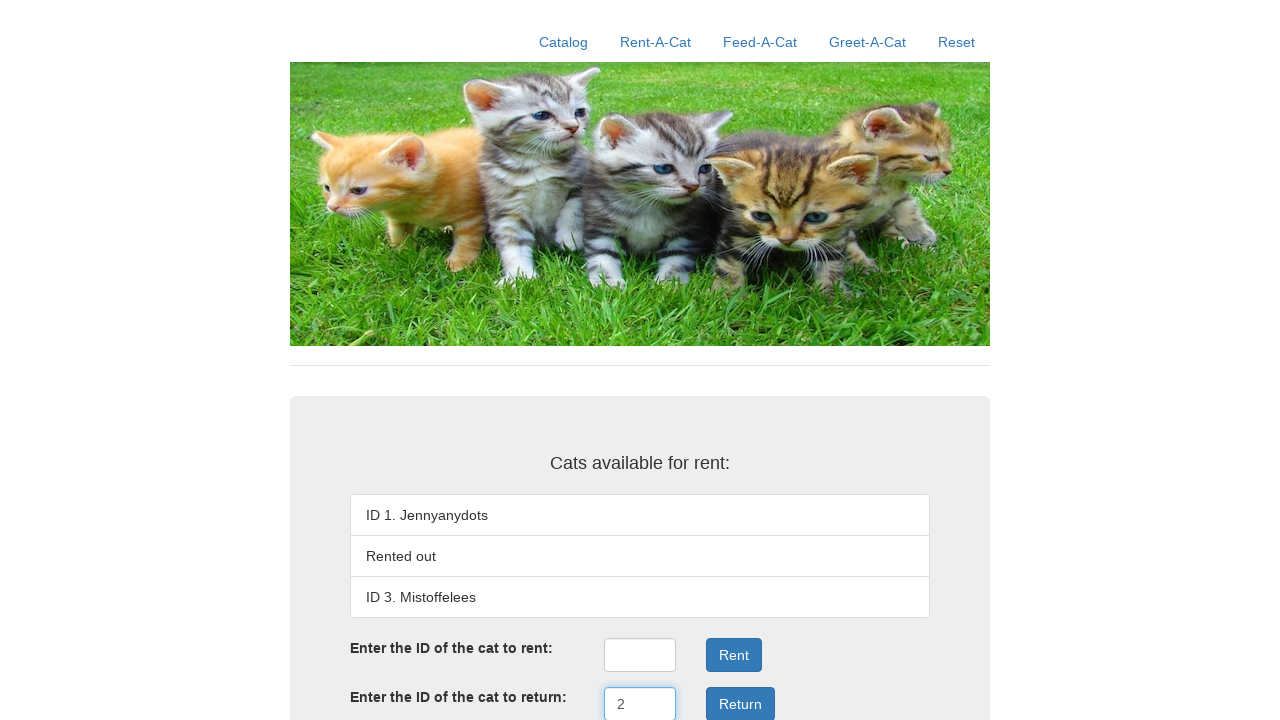

Pressed Enter to submit cat ID for return on #returnID
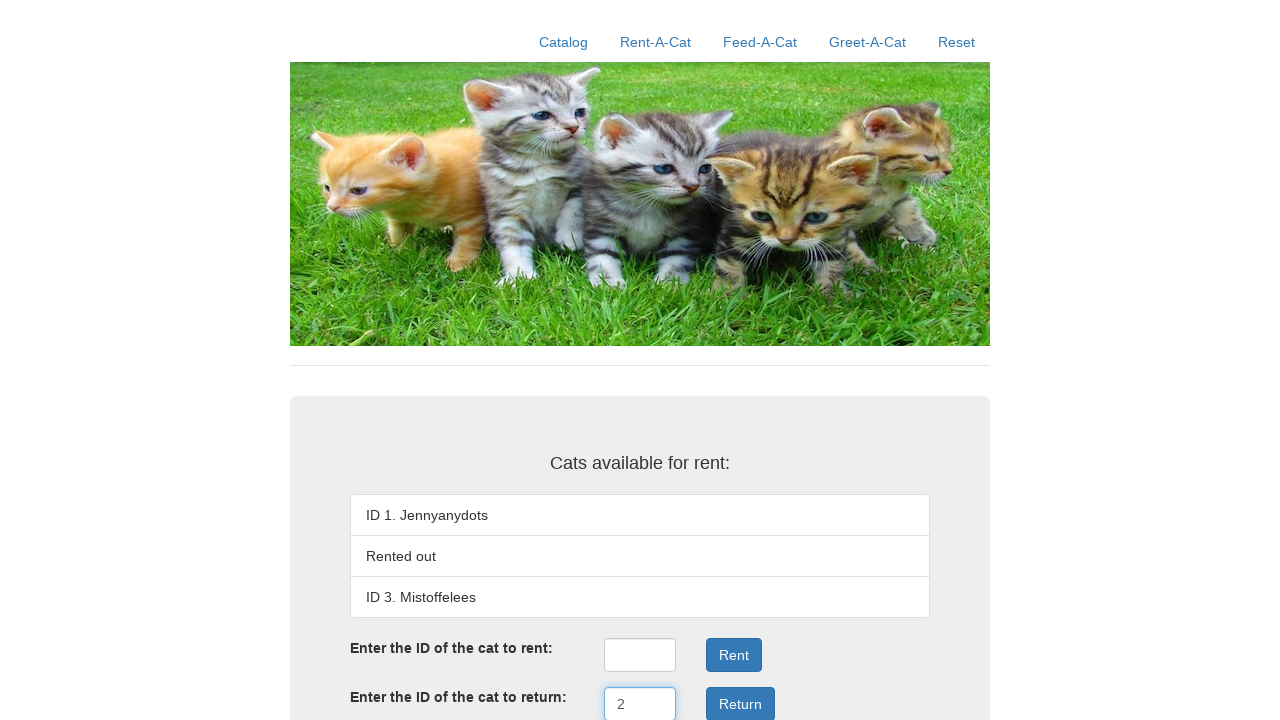

Clicked the return button to confirm cat return at (740, 703) on .form-group:nth-child(4) .btn
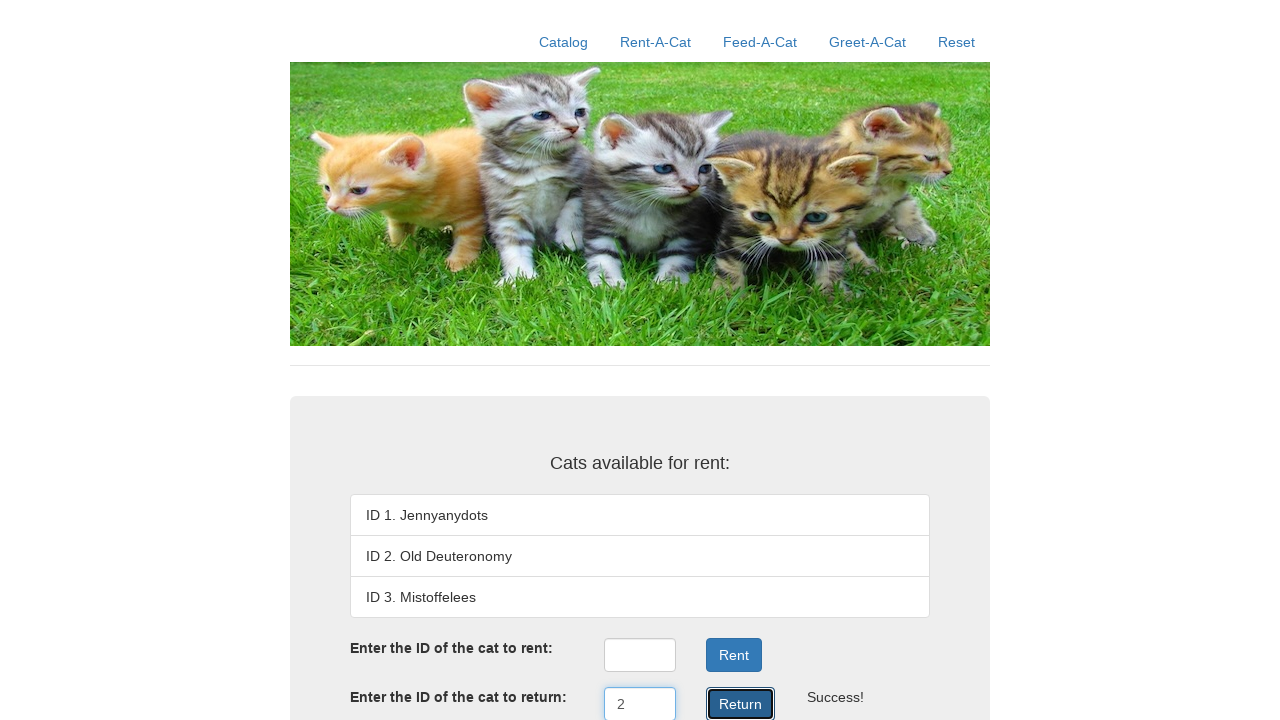

Verified return was successful - 'Success!' message displayed
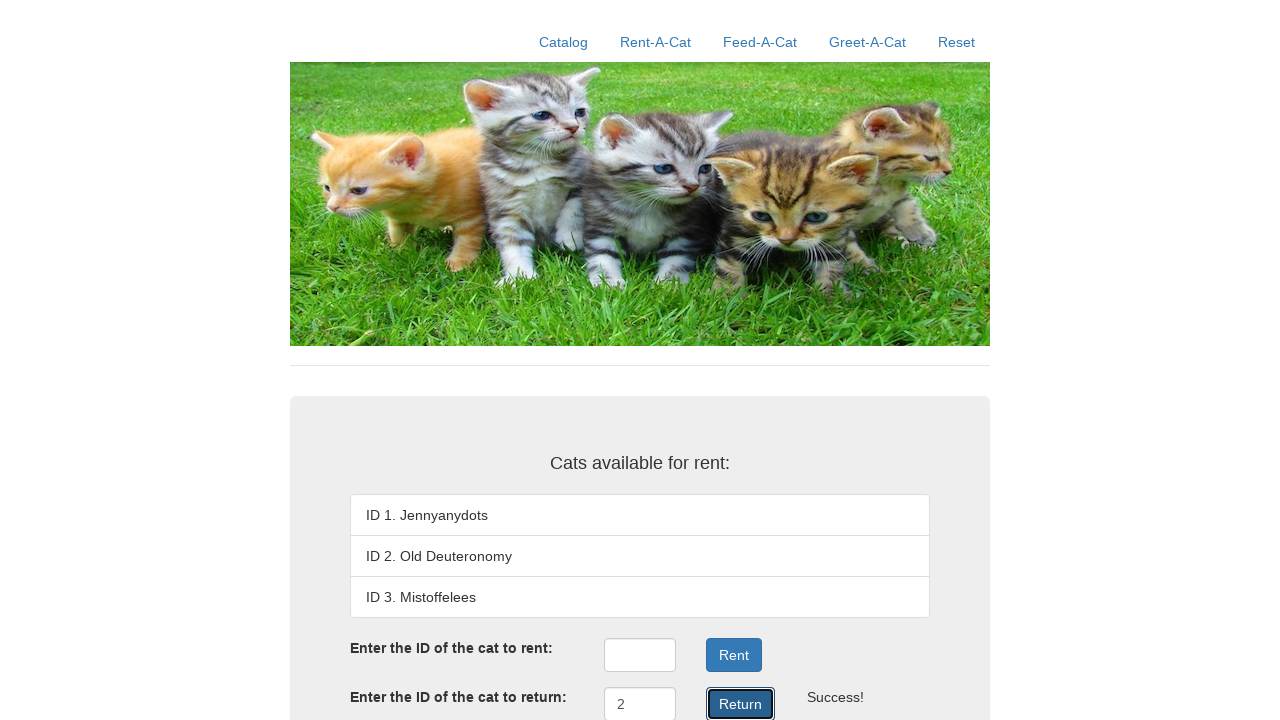

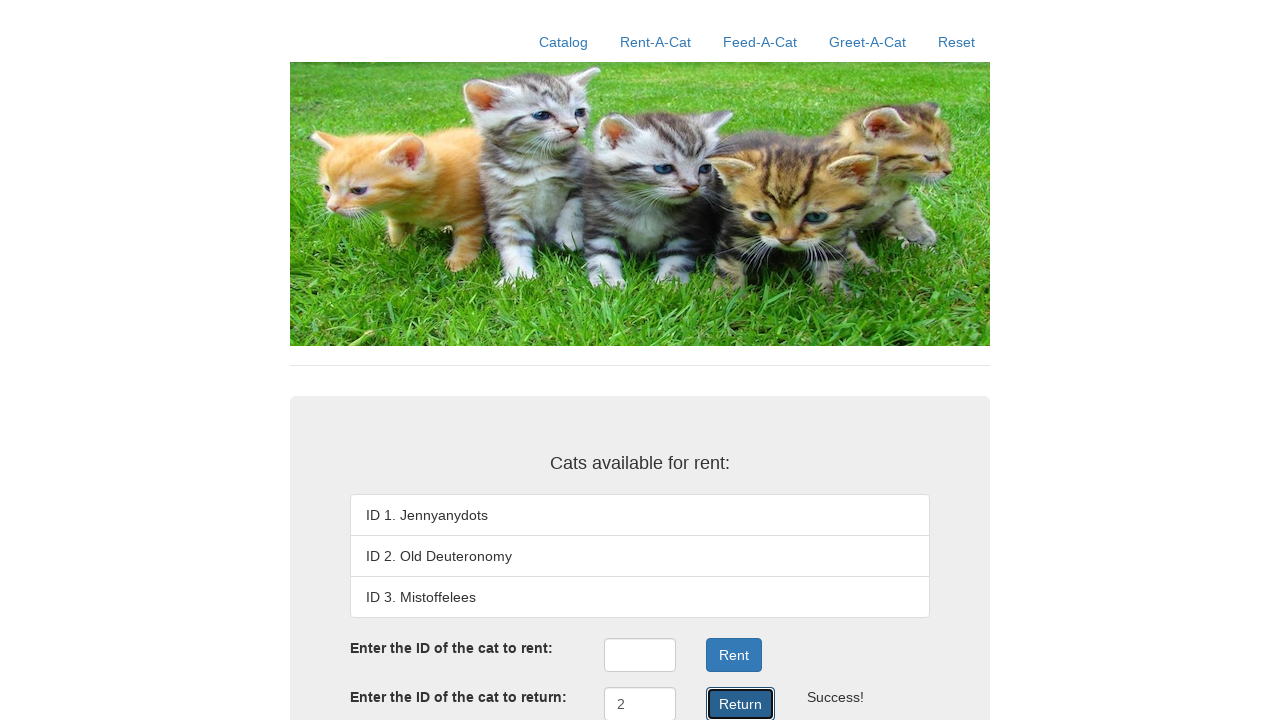